Tests adding a book to cart and verifying the cart total prices in subtotal and total fields

Starting URL: https://practice.automationtesting.in/

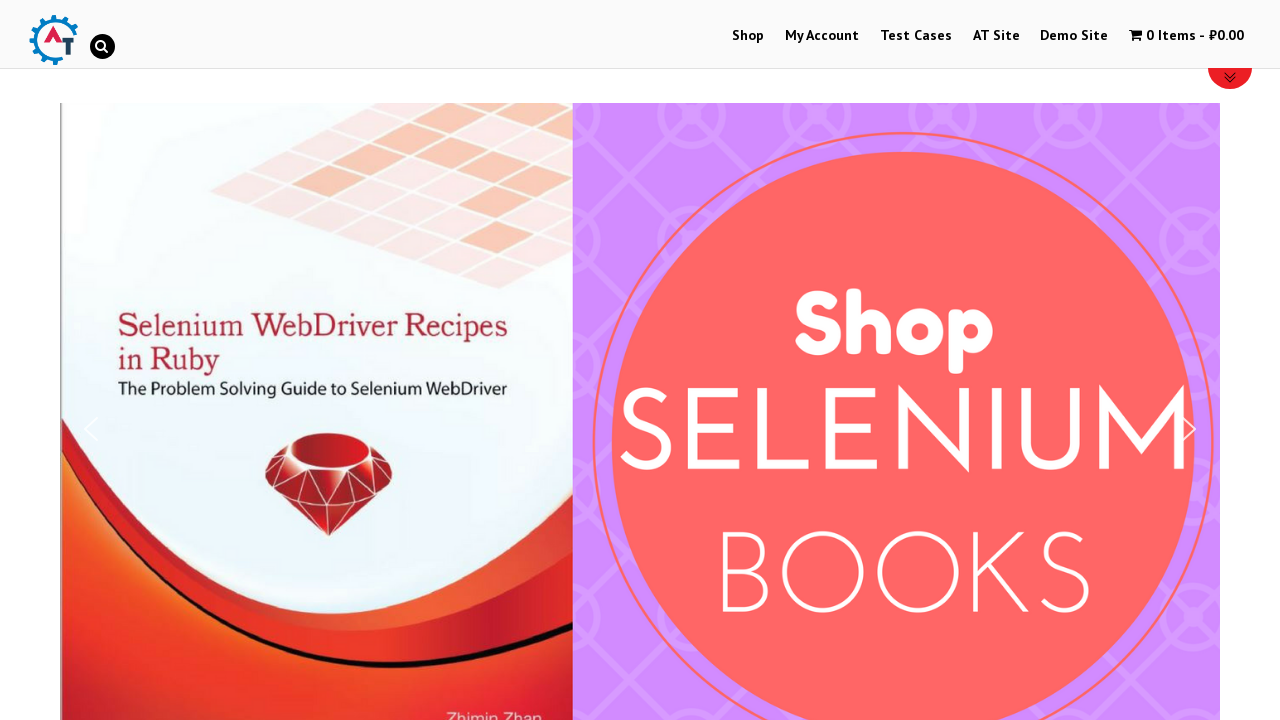

Clicked on Shop tab at (748, 36) on #menu-item-40>a
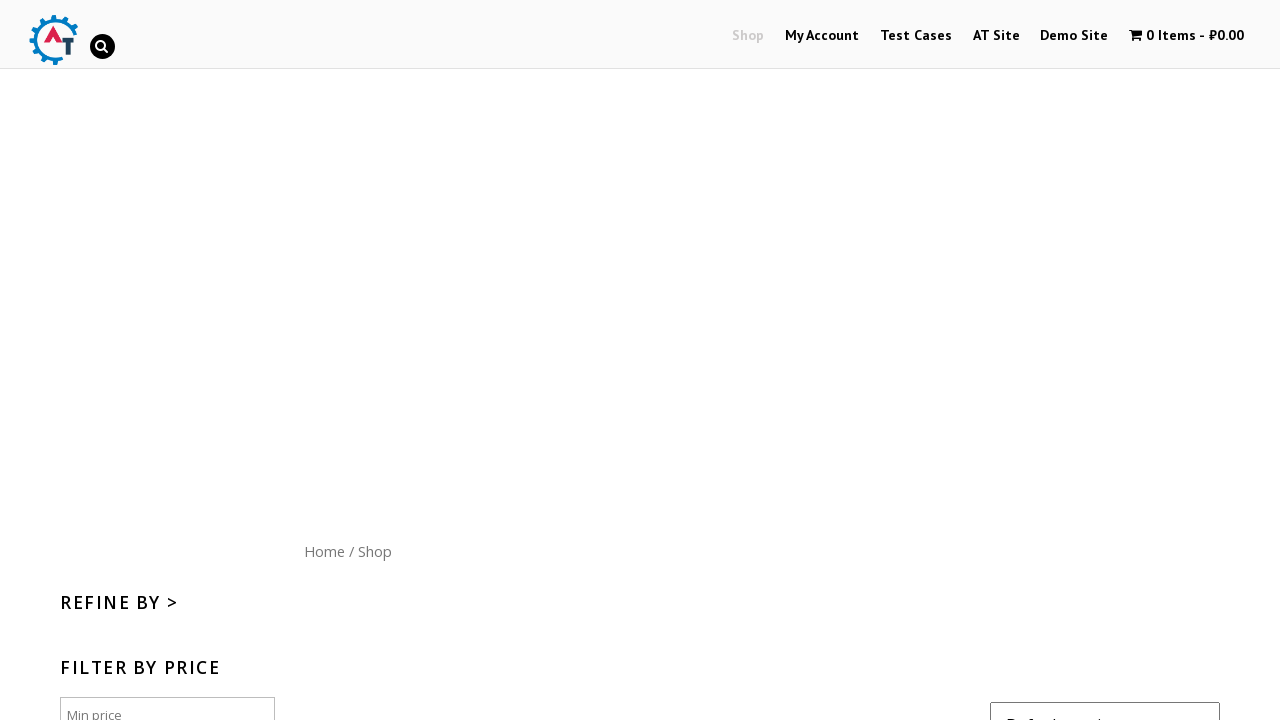

Clicked 'Add to cart' button for HTML5 WebApp Development book at (1115, 361) on .post-182 a:nth-child(2)
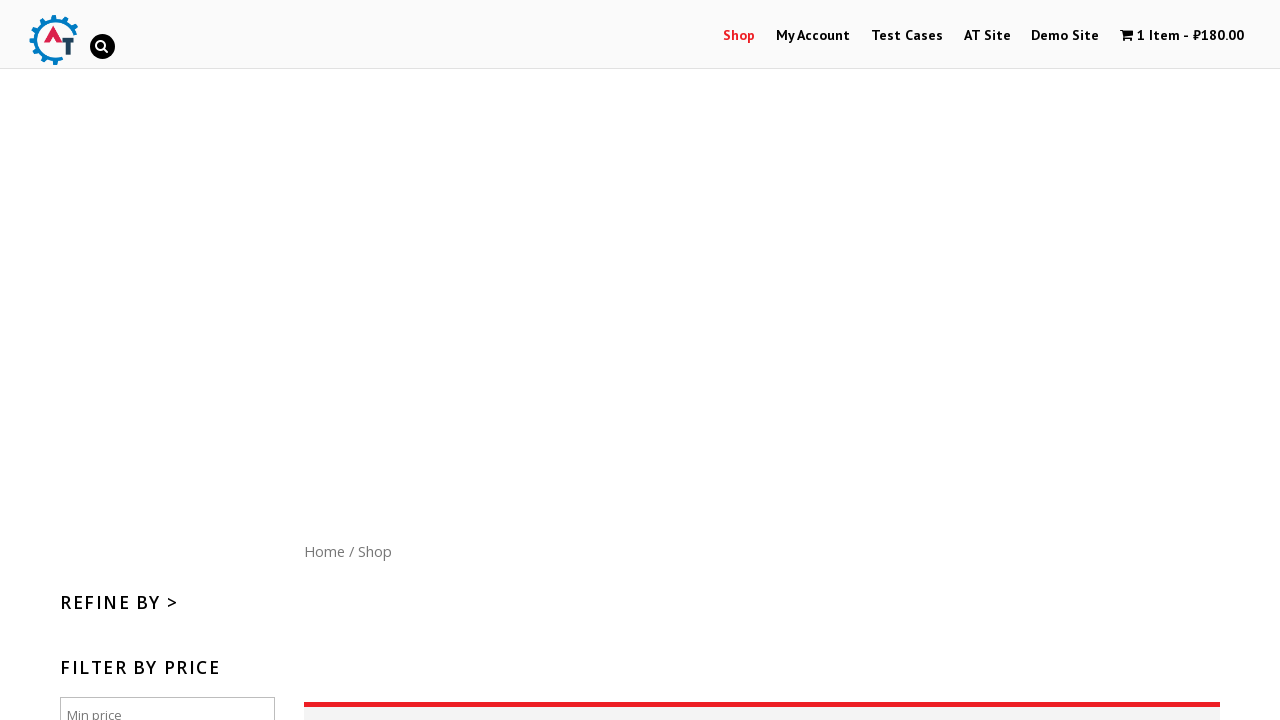

Clicked on cart to view cart contents at (1182, 36) on .wpmenucart-contents
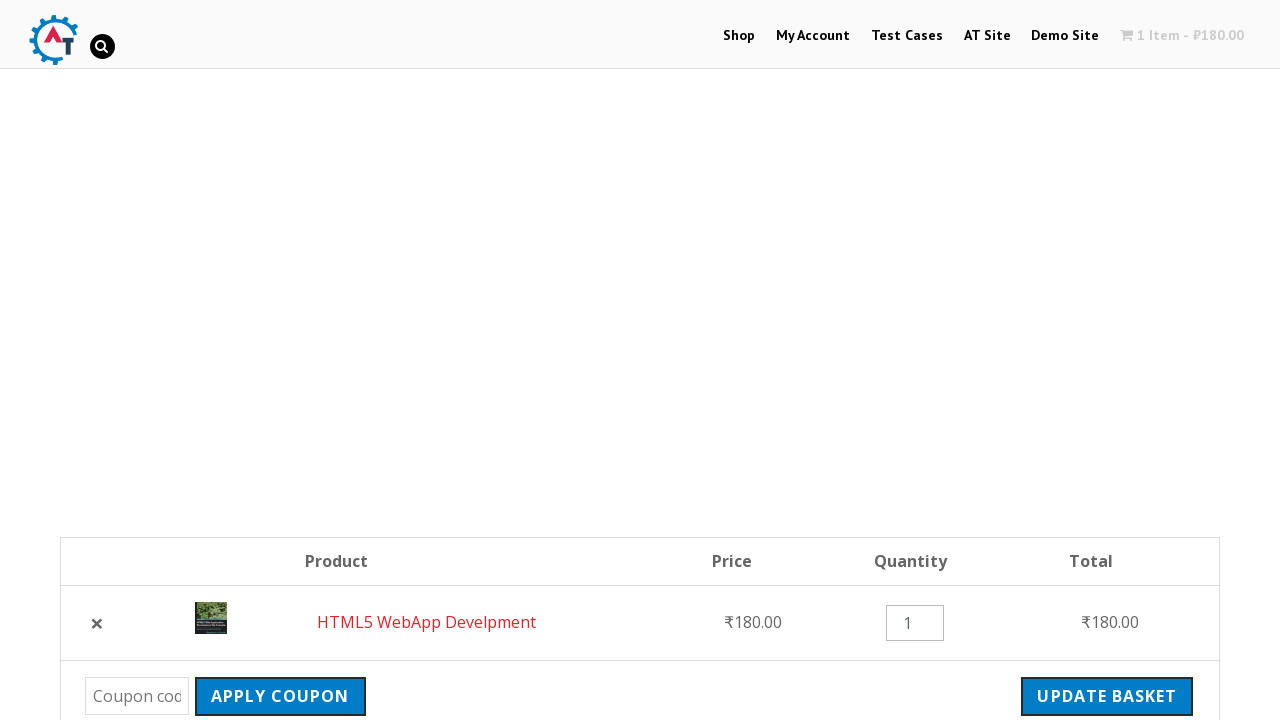

Cart subtotal verified as ₹180.00
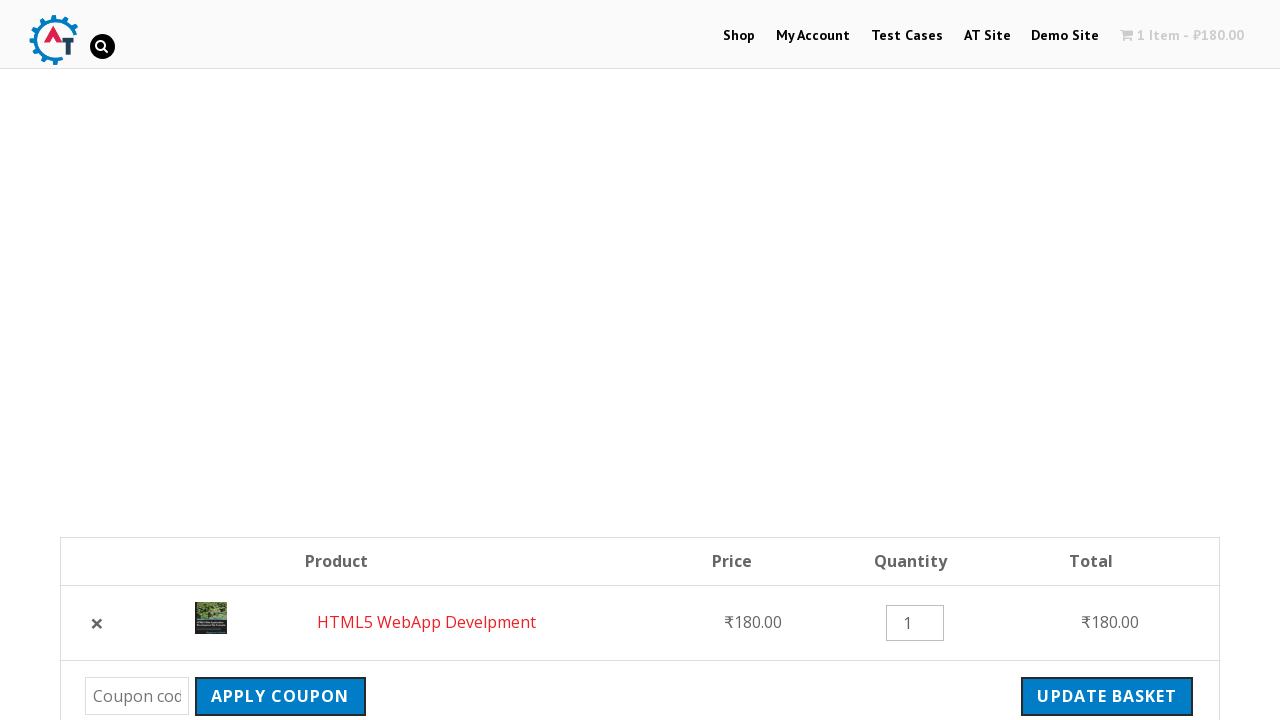

Cart total verified as ₹183.60
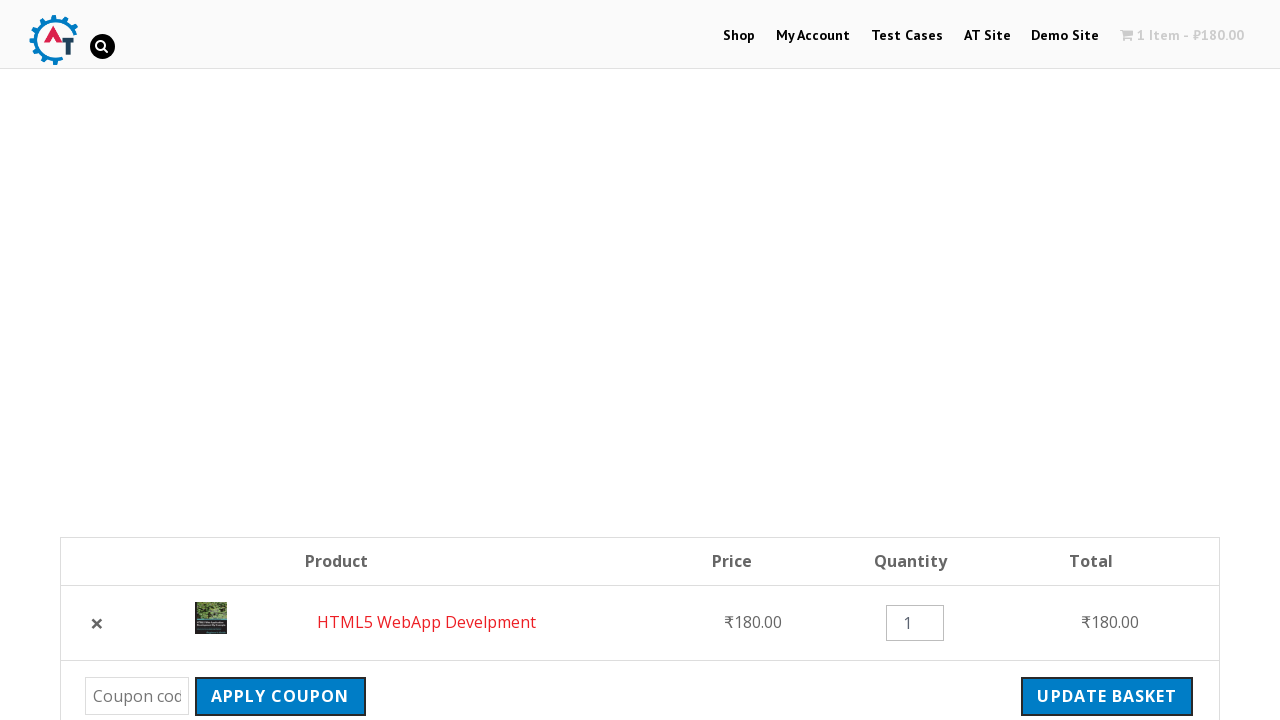

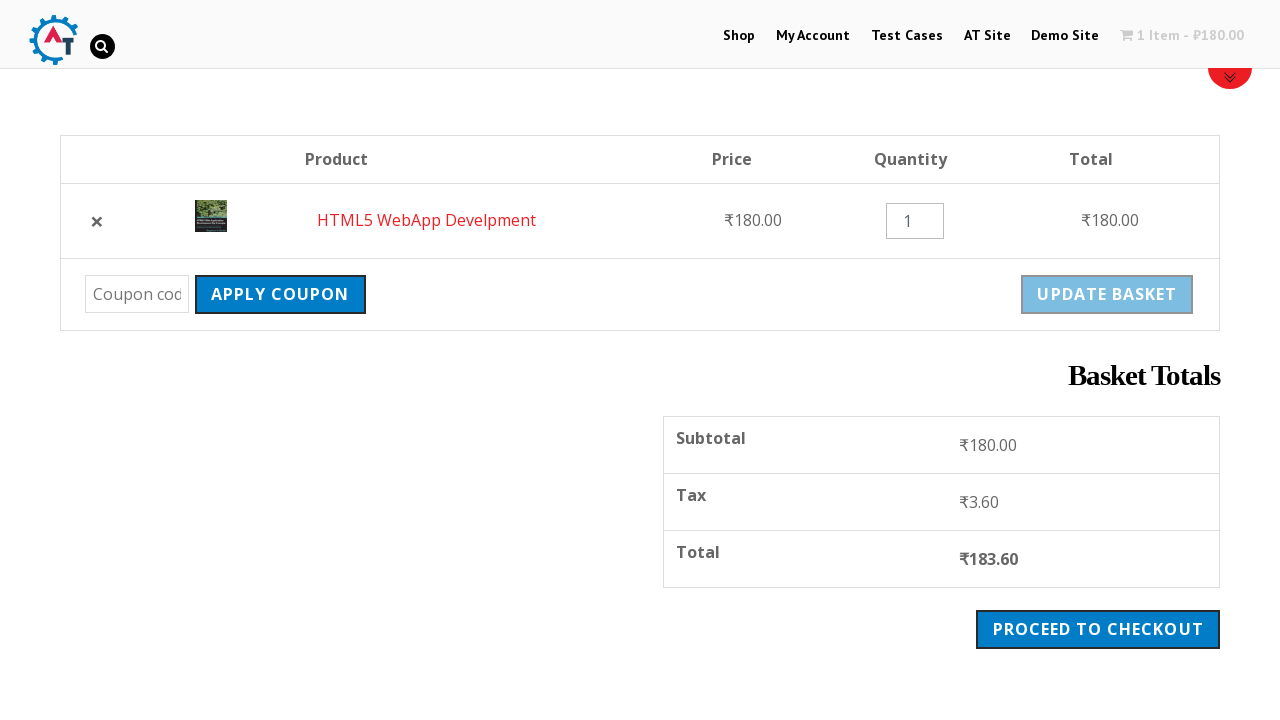